Calculates the sum of two numbers displayed on the page and selects the result from a dropdown menu before submitting

Starting URL: http://suninjuly.github.io/selects2.html

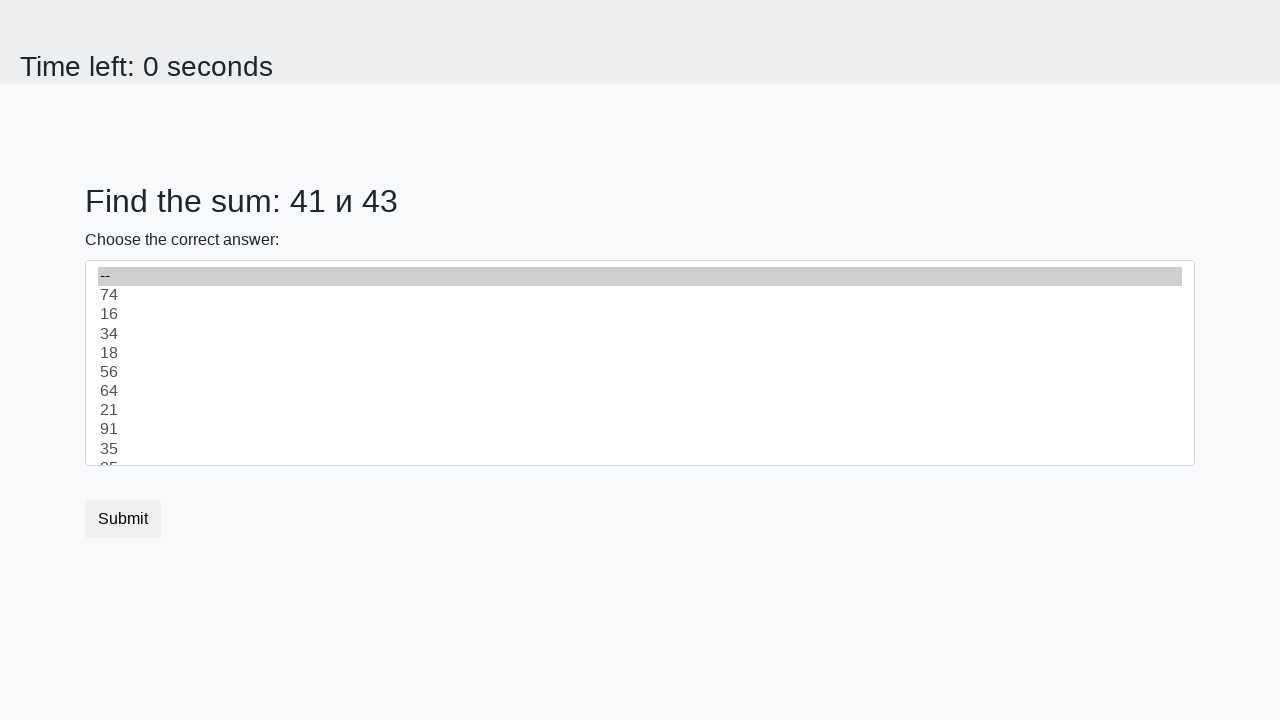

Retrieved first number from page
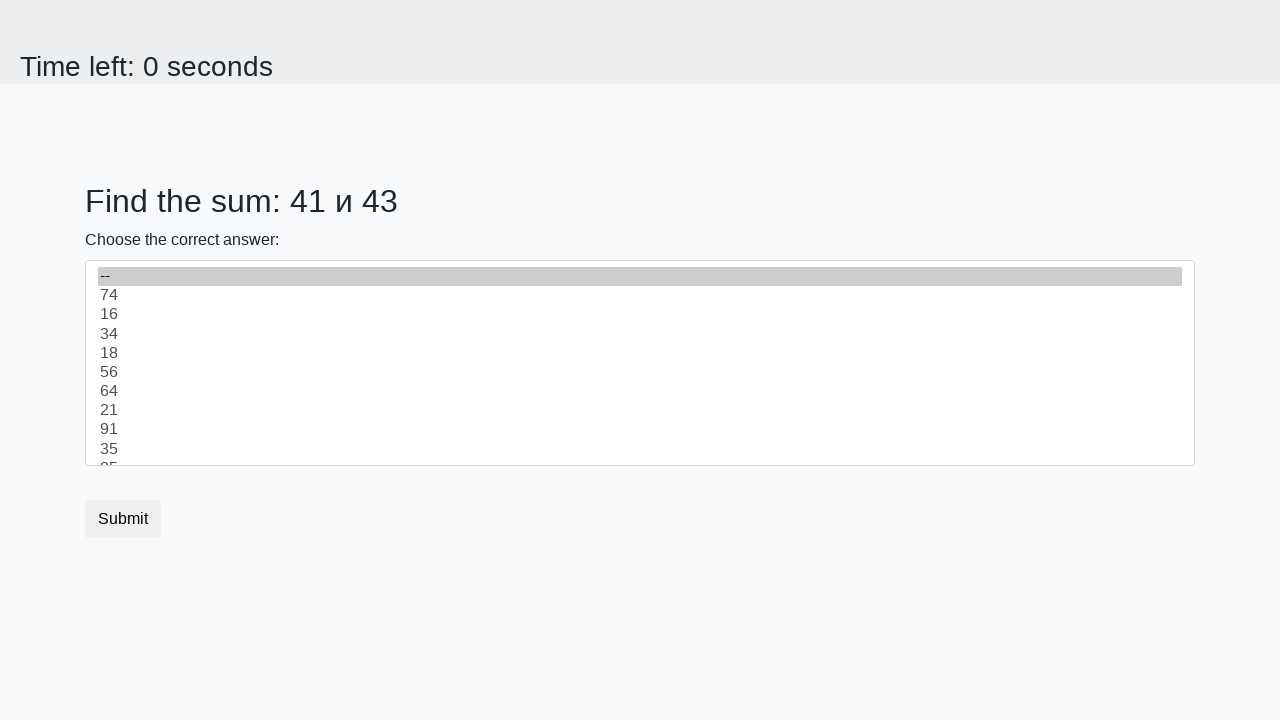

Retrieved second number from page
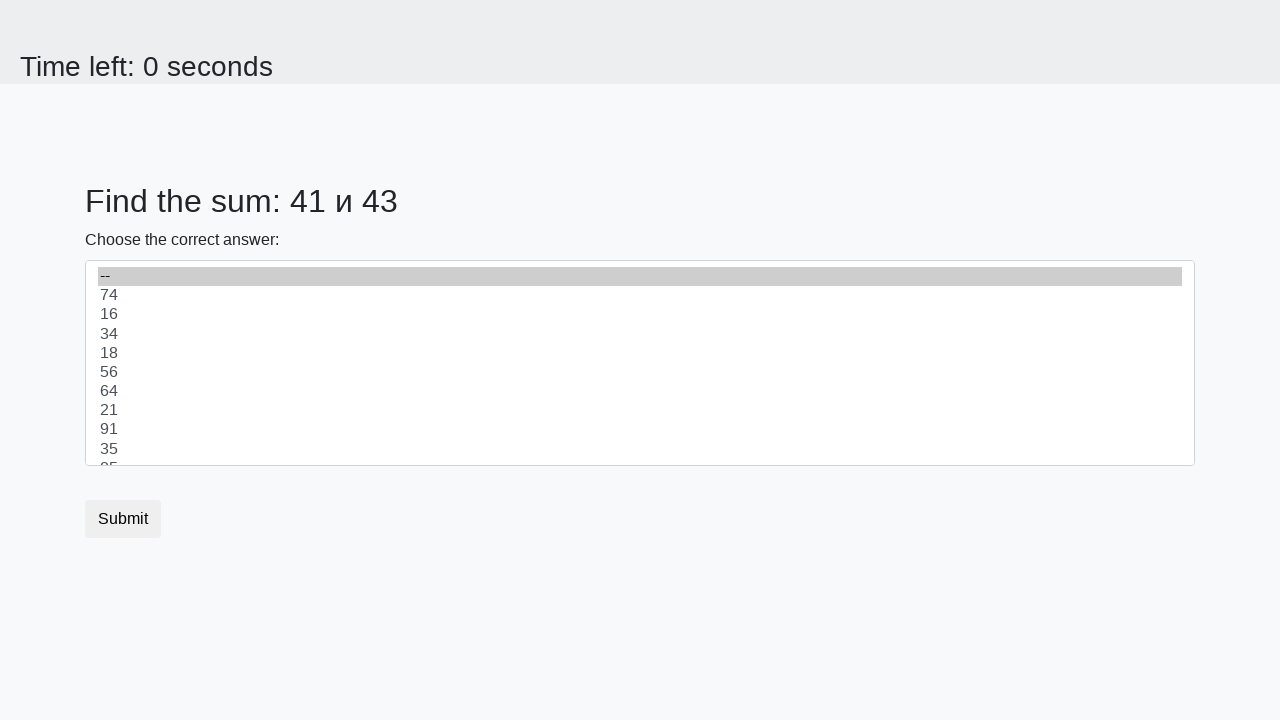

Calculated sum of 41 + 43 = 84
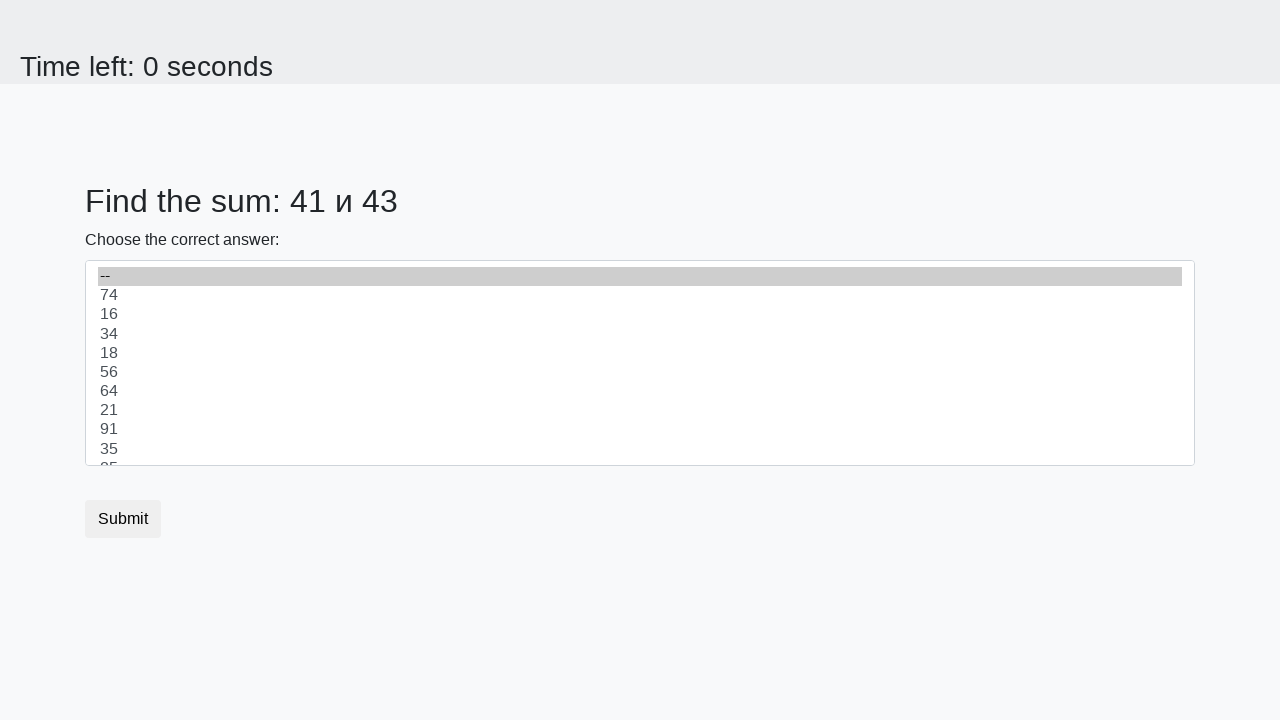

Selected sum value '84' from dropdown menu on #dropdown
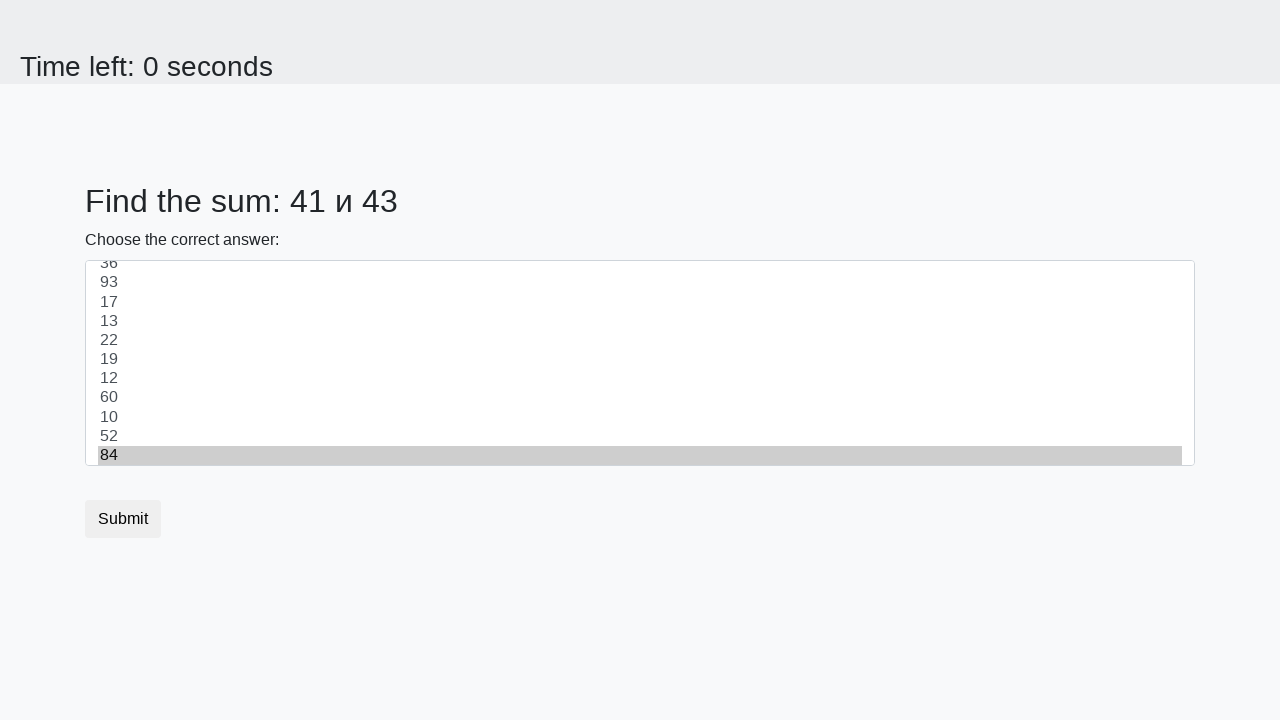

Clicked submit button at (123, 519) on button.btn
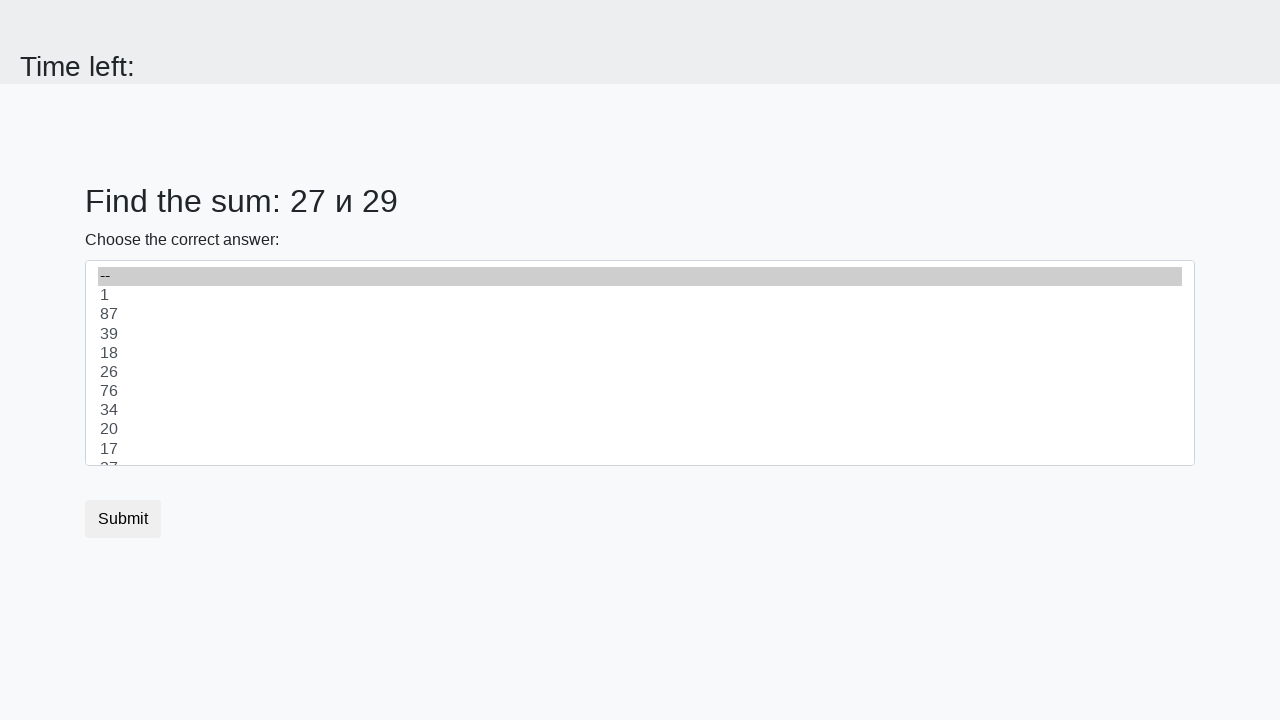

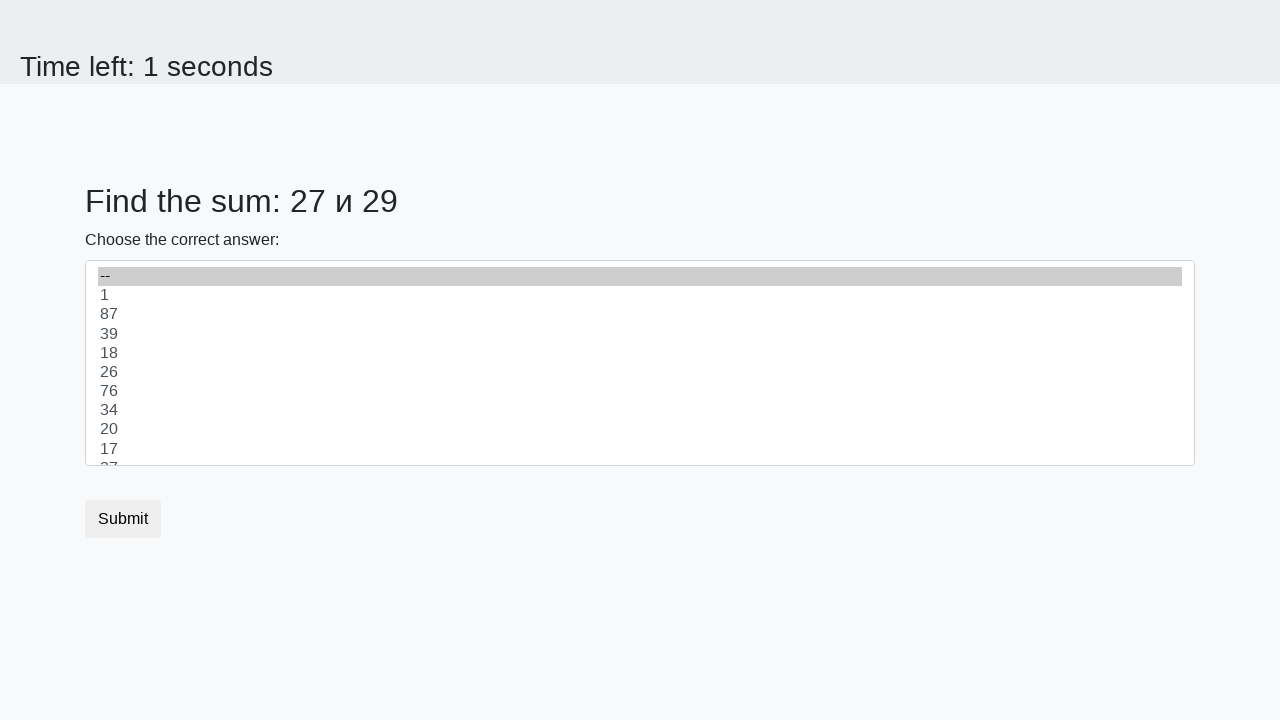